Tests a calculator form by extracting two numbers from the page, calculating their sum, selecting the result from a dropdown, and submitting the form

Starting URL: http://suninjuly.github.io/selects1.html

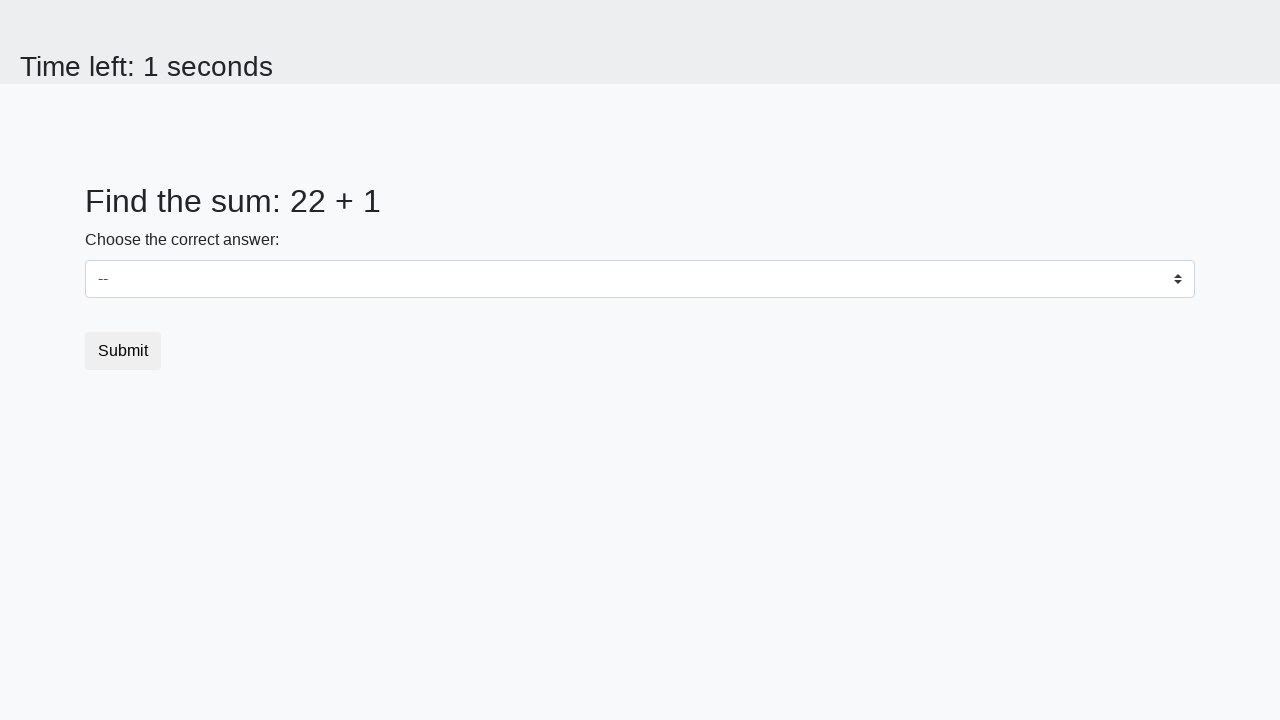

Extracted first number from #num1 element
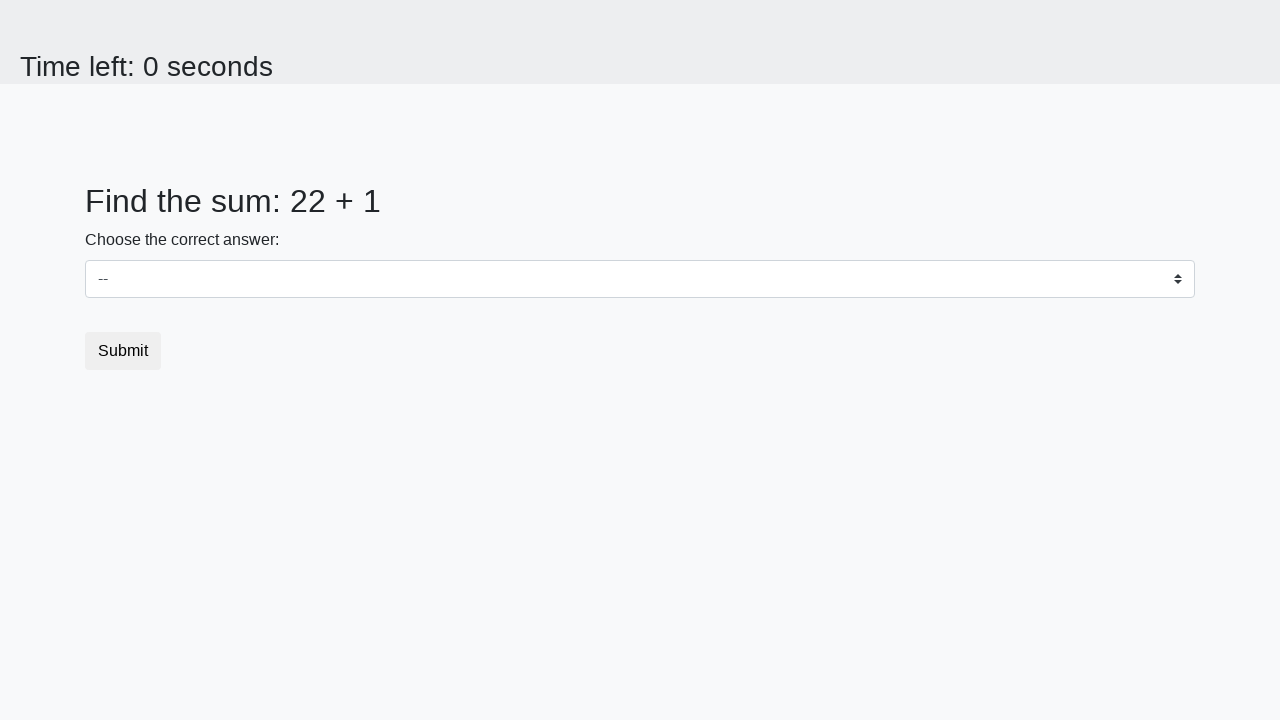

Extracted second number from #num2 element
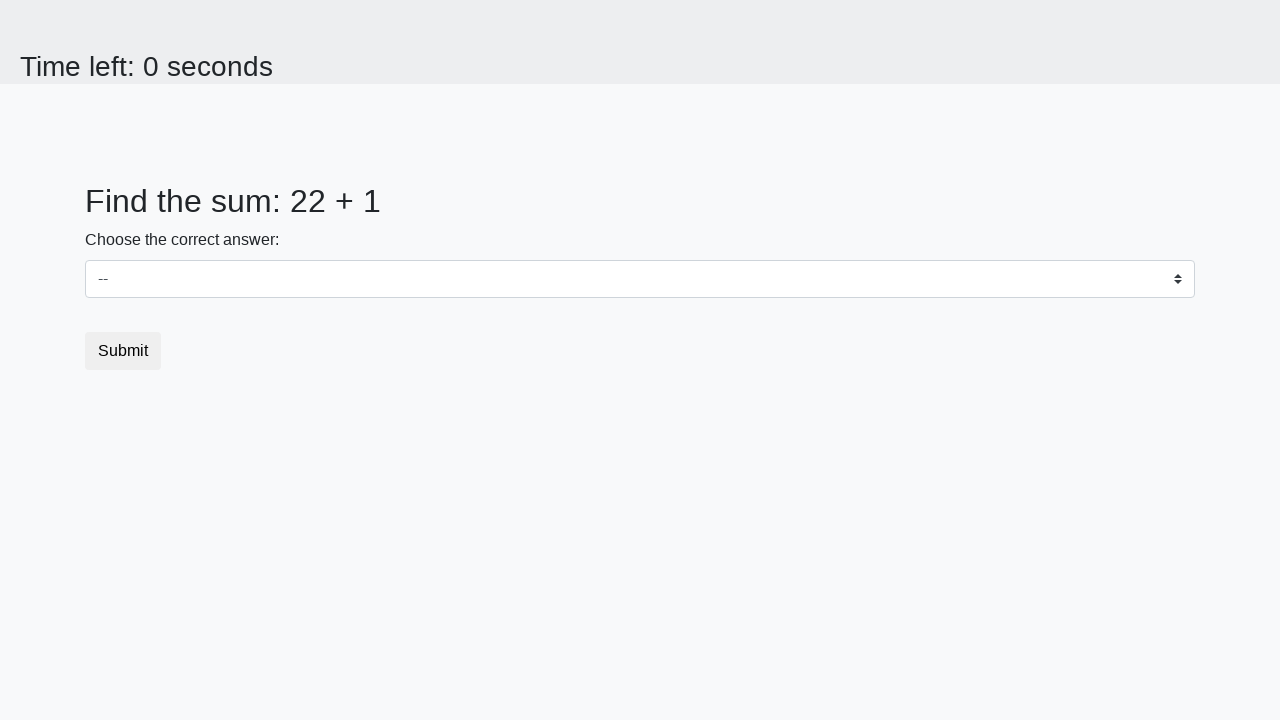

Calculated sum of 22 + 1 = 23
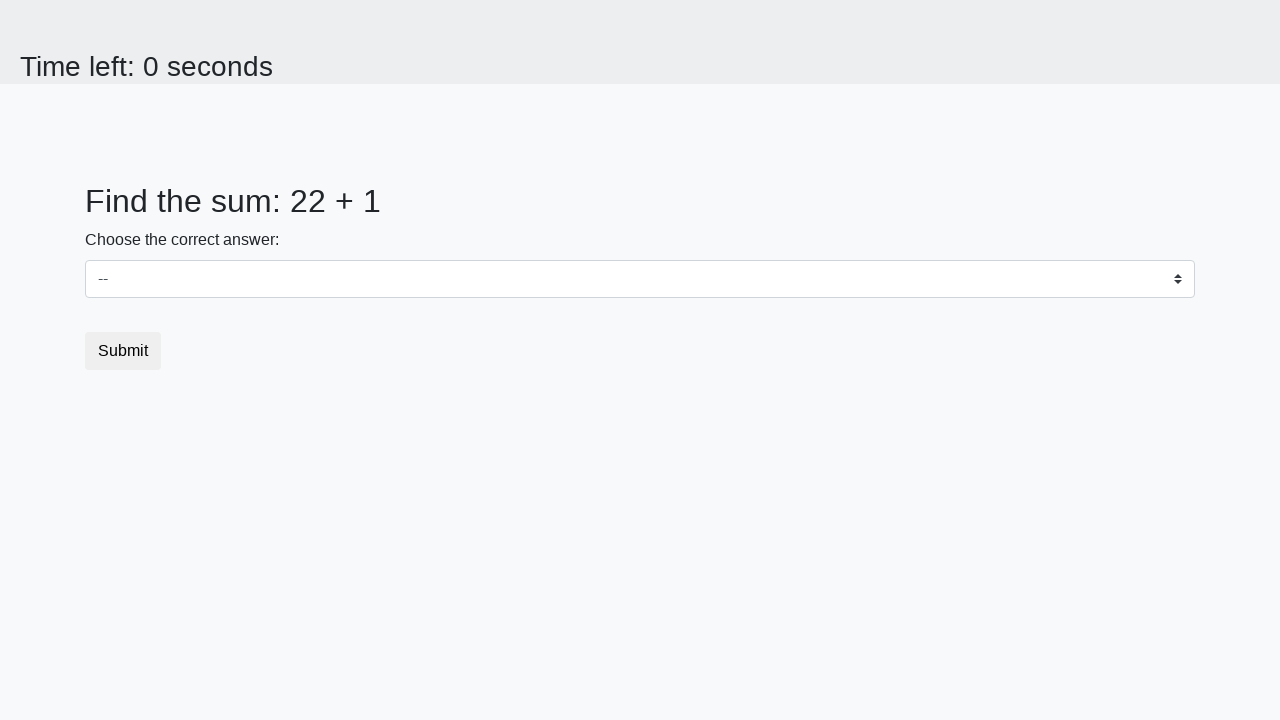

Selected calculated sum '23' from dropdown on #dropdown
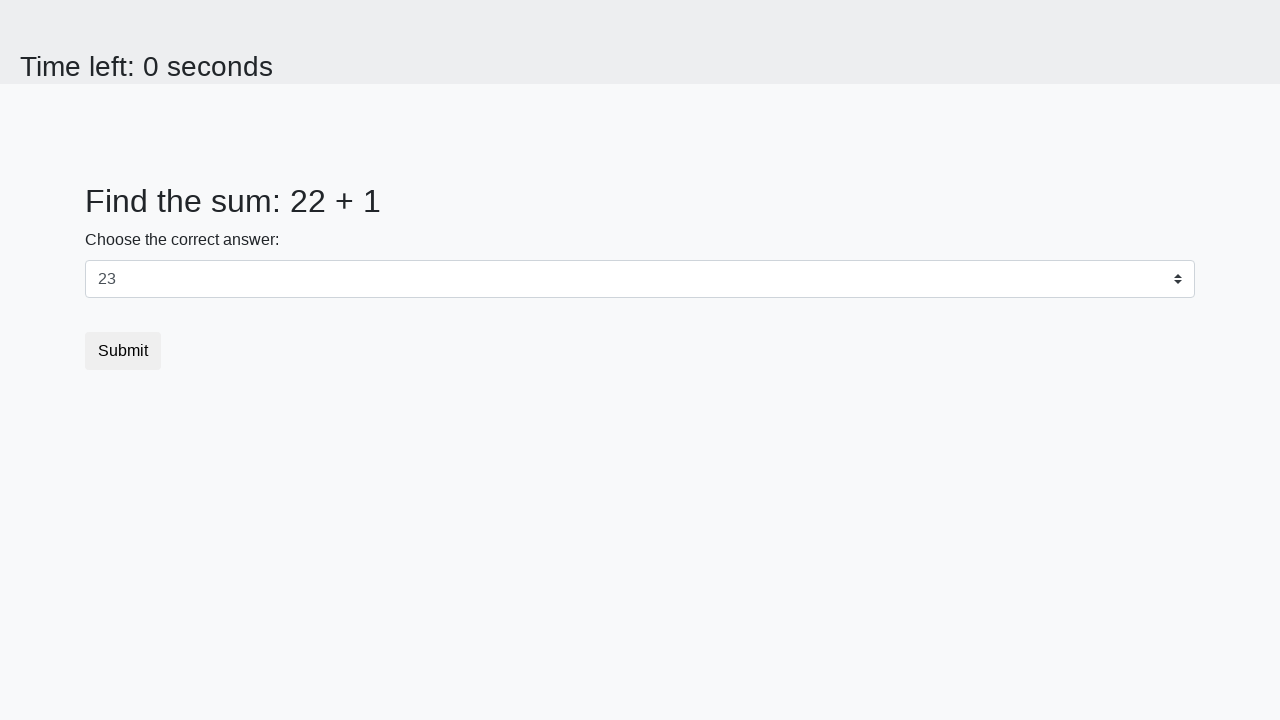

Clicked submit button to submit the form at (123, 351) on .btn-default
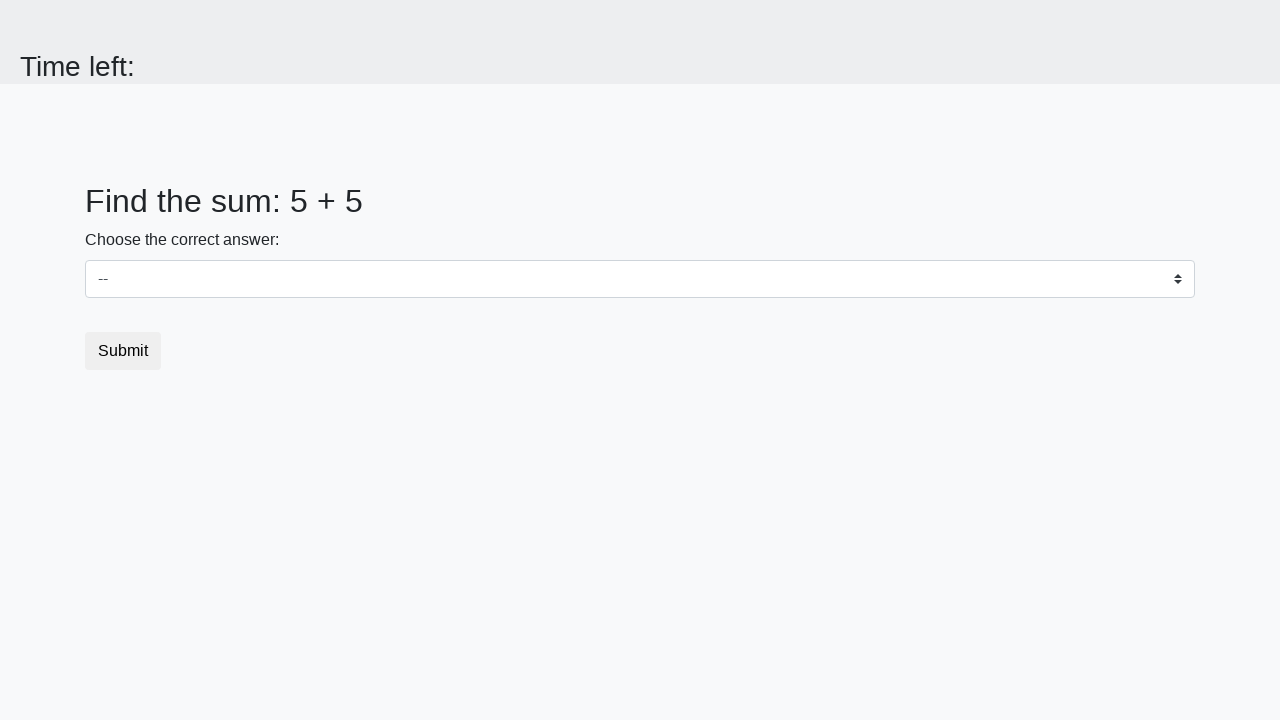

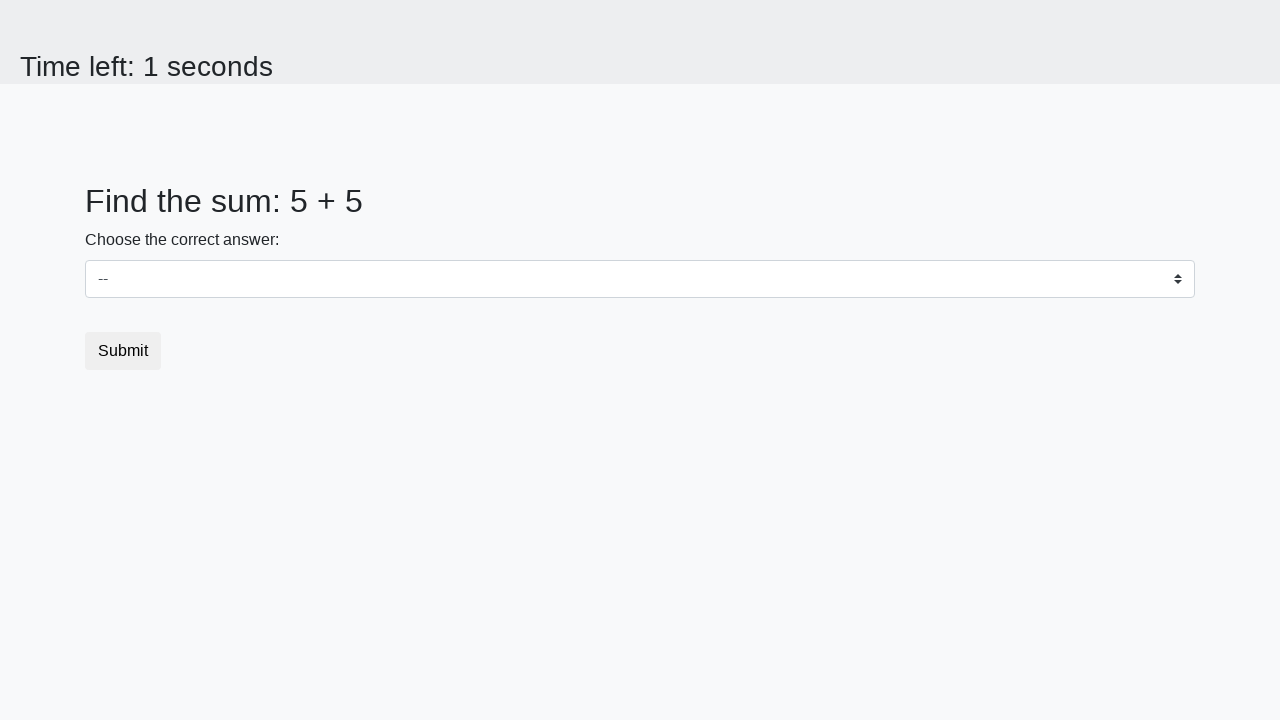